Tests a text box form by filling in user name, email, current address, and permanent address fields on the DemoQA practice site.

Starting URL: https://demoqa.com/text-box

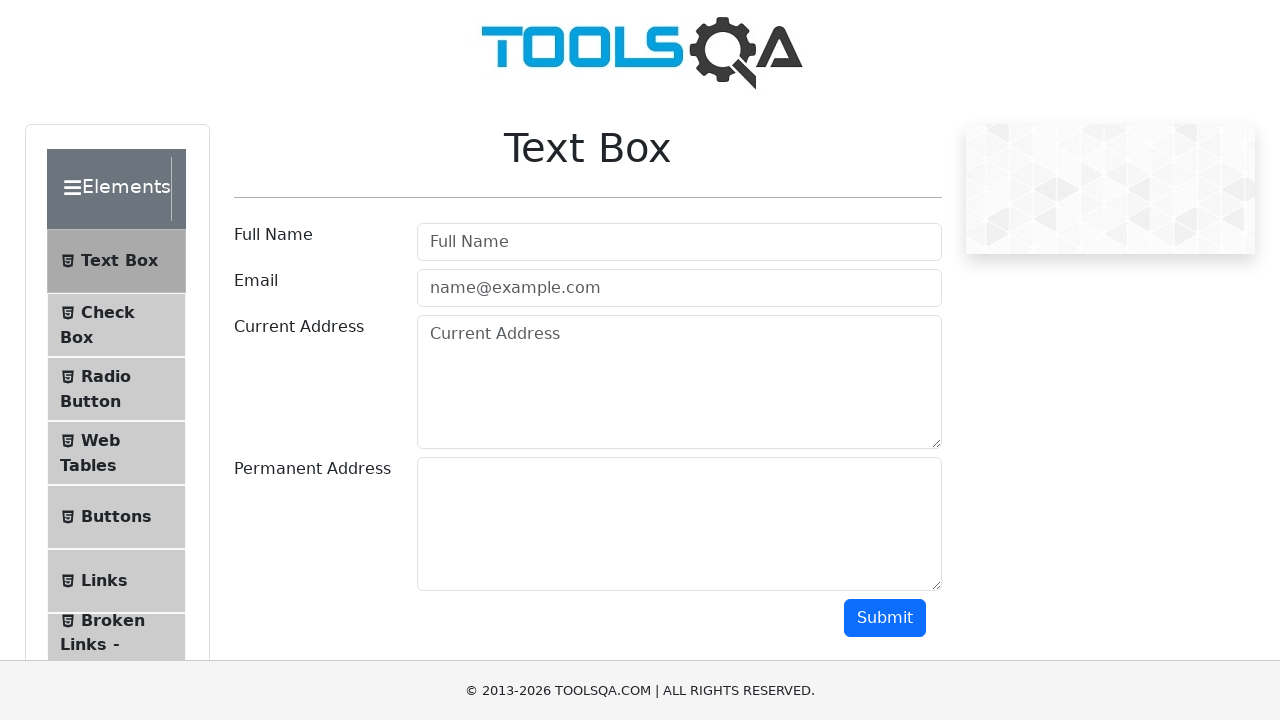

Filled user name field with 'Marcus Thompson' on input#userName
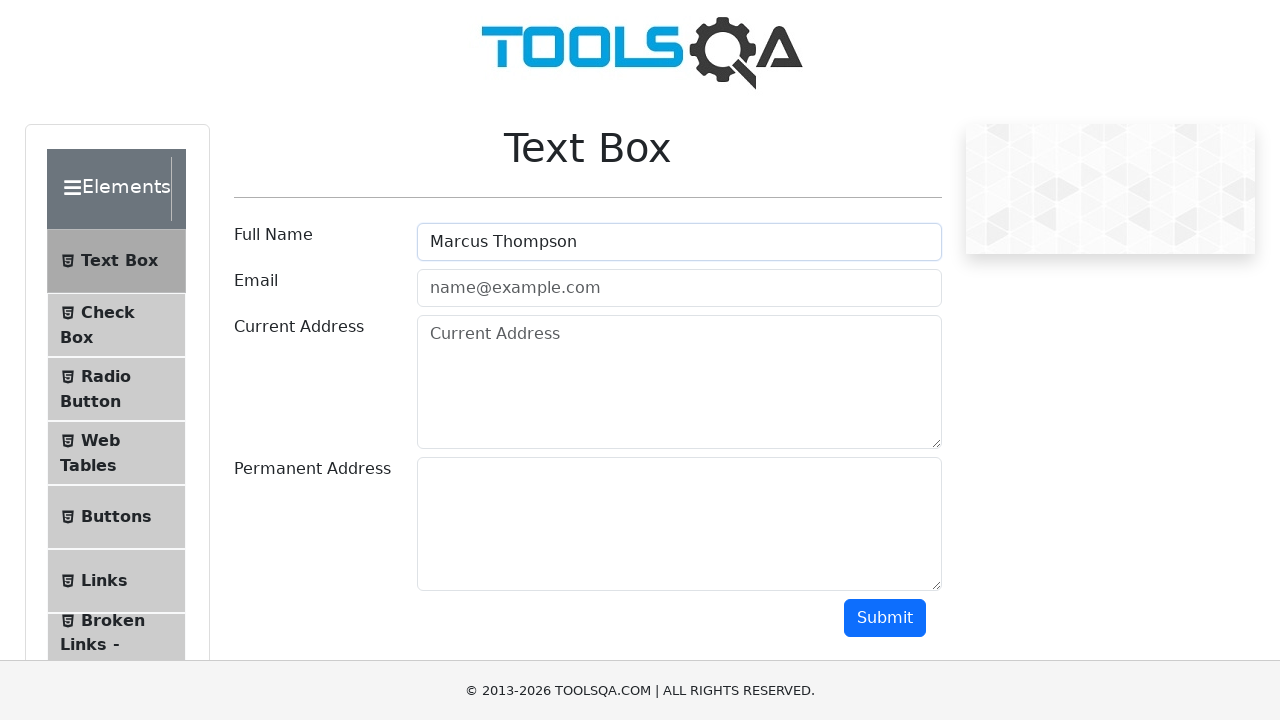

Filled user email field with 'marcus.thompson@example.com' on input#userEmail
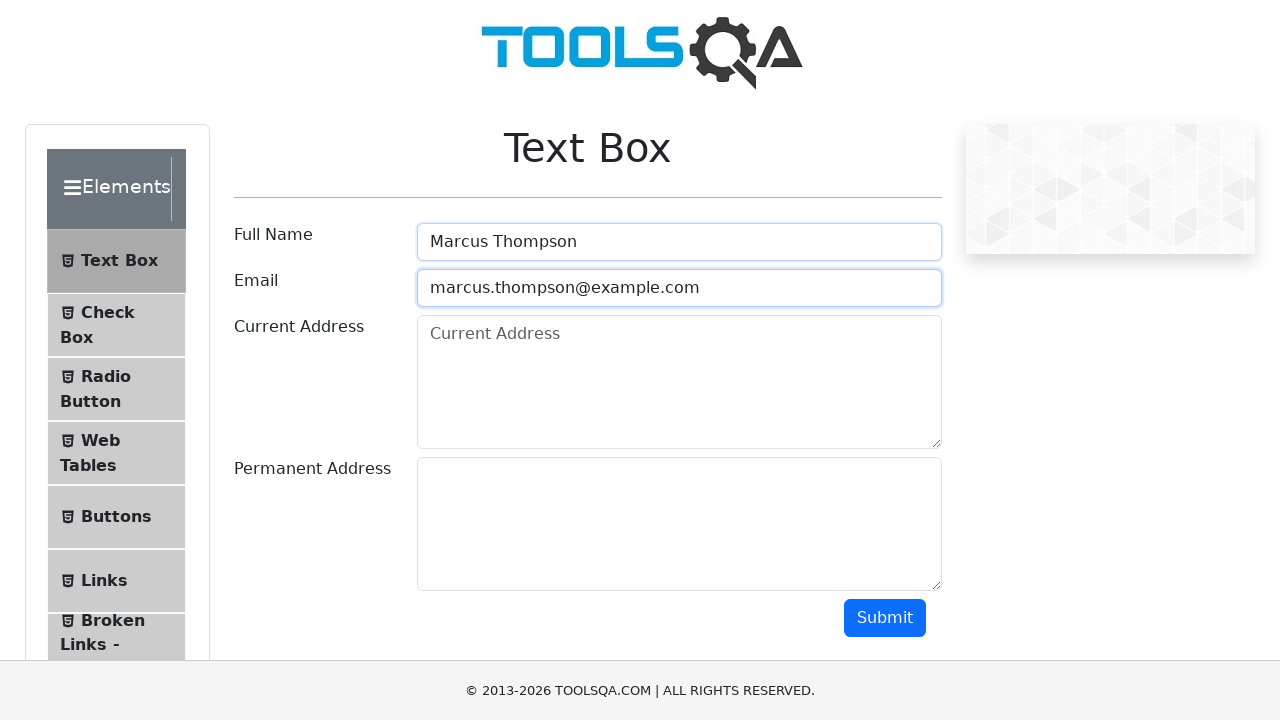

Filled current address field with '456 Oak Street, San Francisco' on textarea#currentAddress
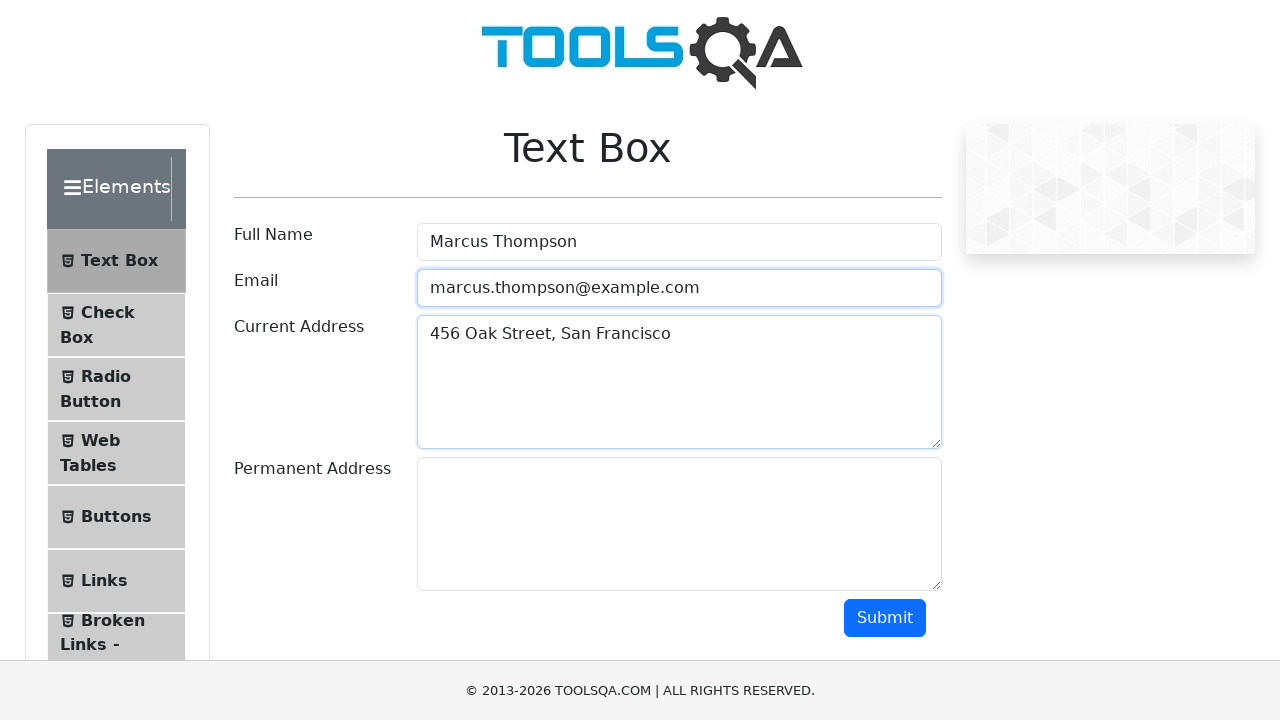

Filled permanent address field with '789 Pine Avenue, Seattle' on textarea#permanentAddress
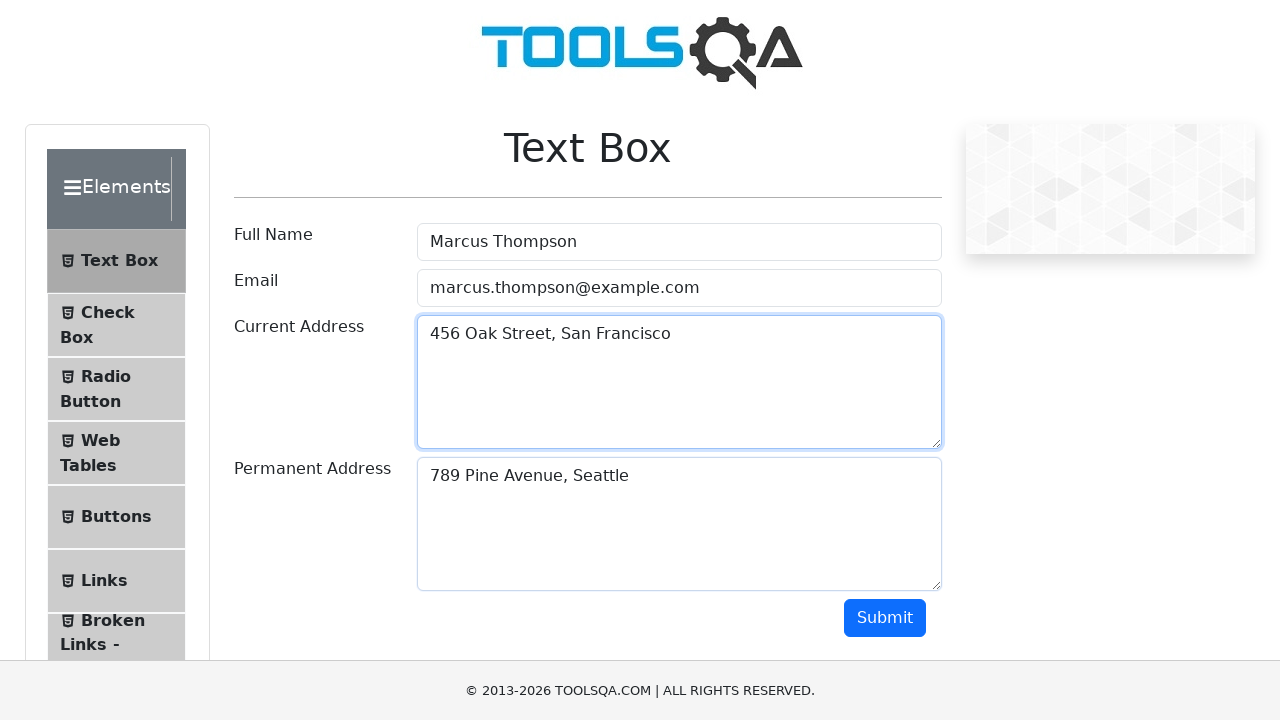

Clicked submit button to submit the text box form at (885, 618) on button#submit
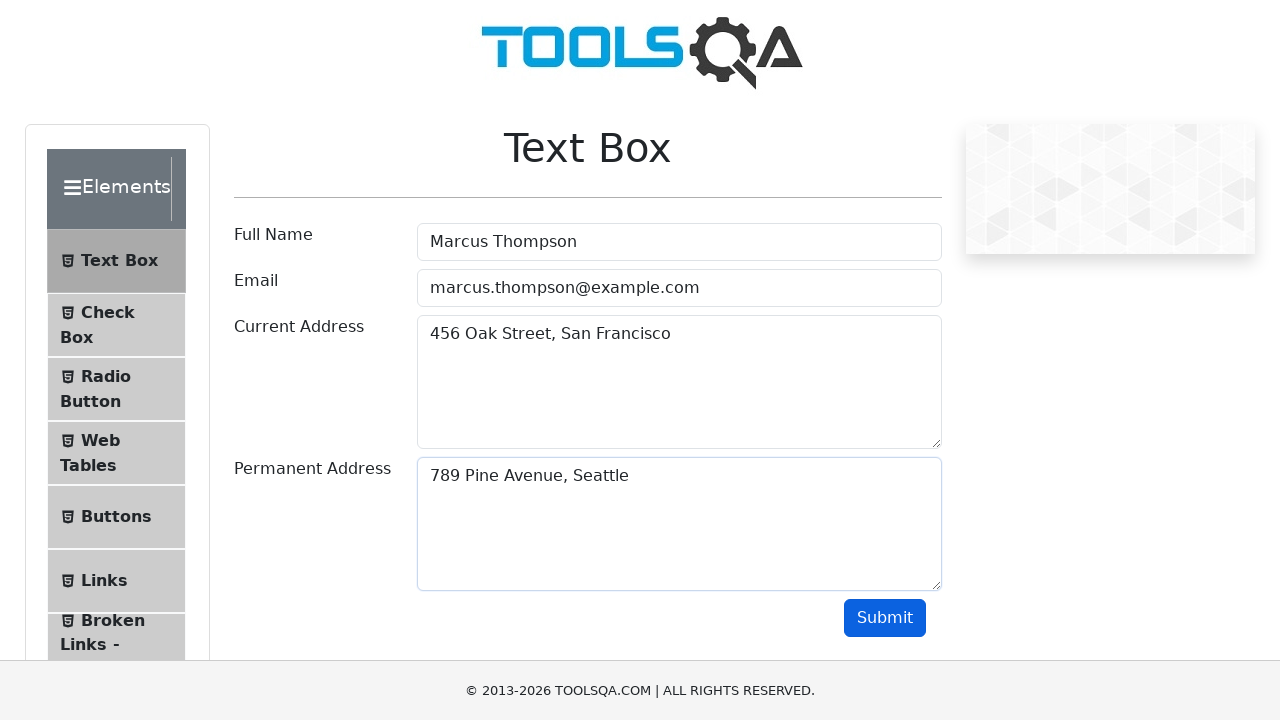

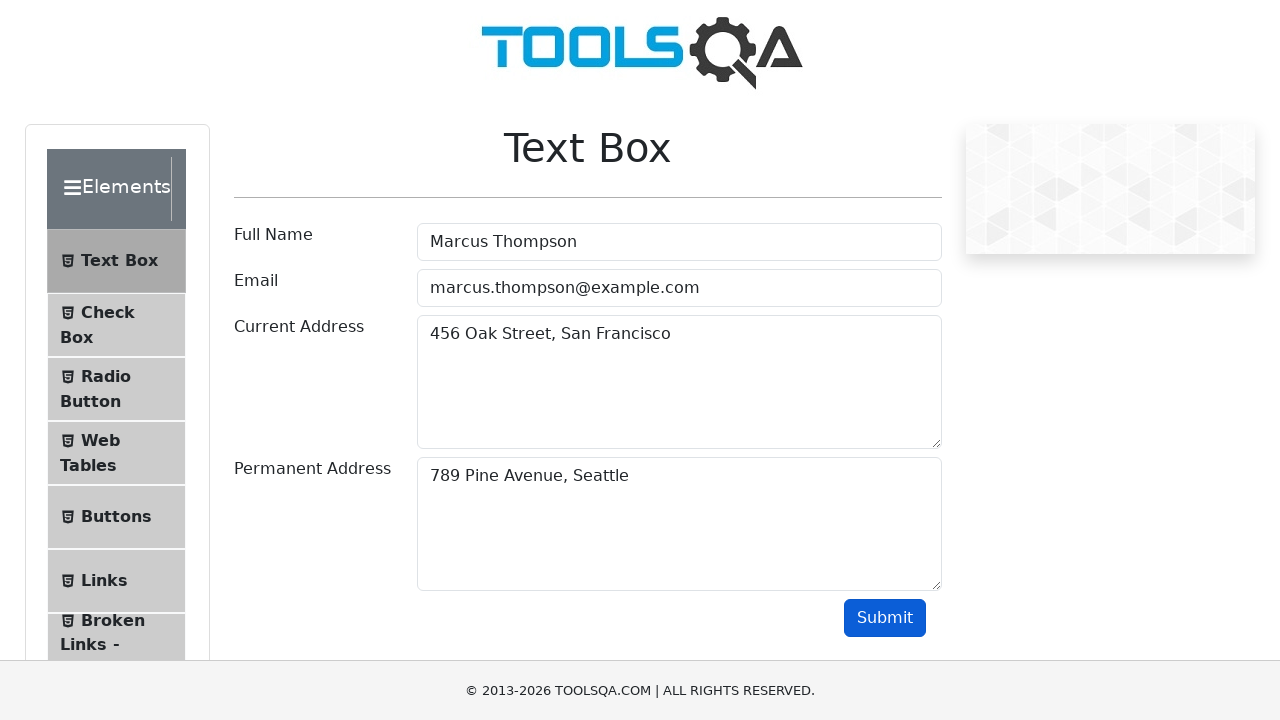